Tests navigation on a Russian software testing website by clicking on the "Библиотека" (Library) menu item and verifying the page title changes accordingly.

Starting URL: http://software-testing.ru/

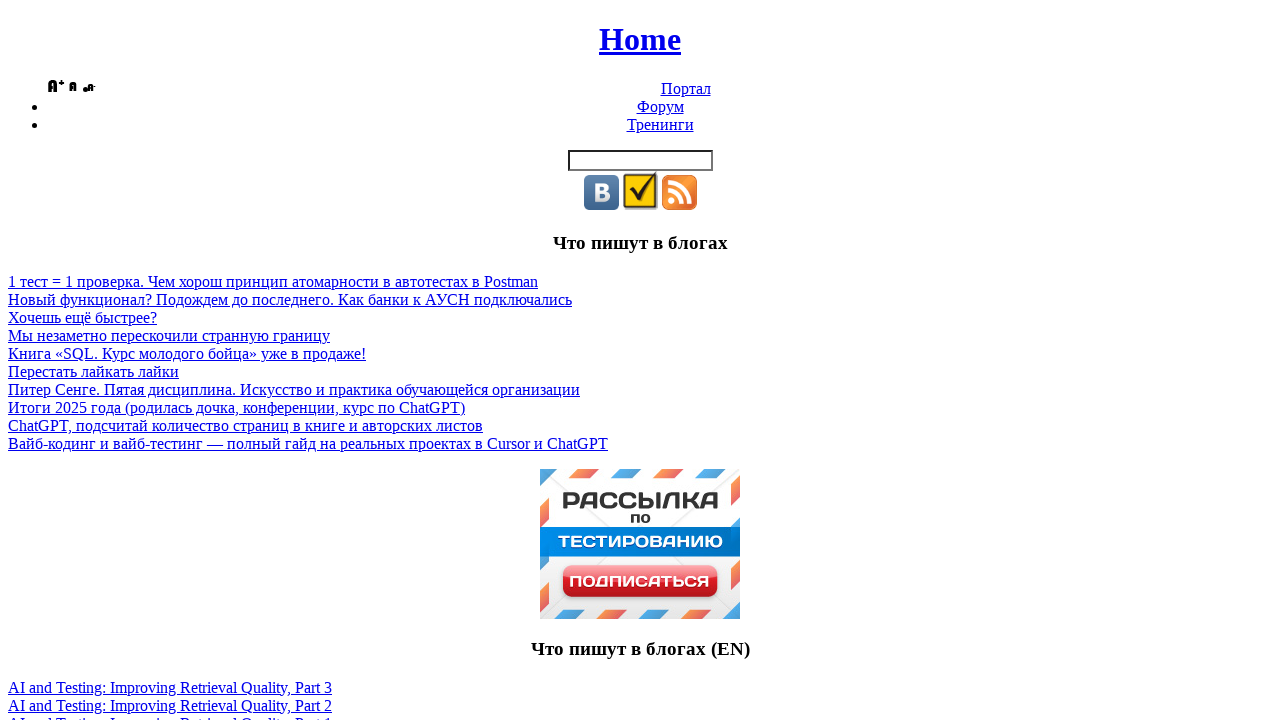

Waited for page to load with correct title 'Software-Testing.Ru'
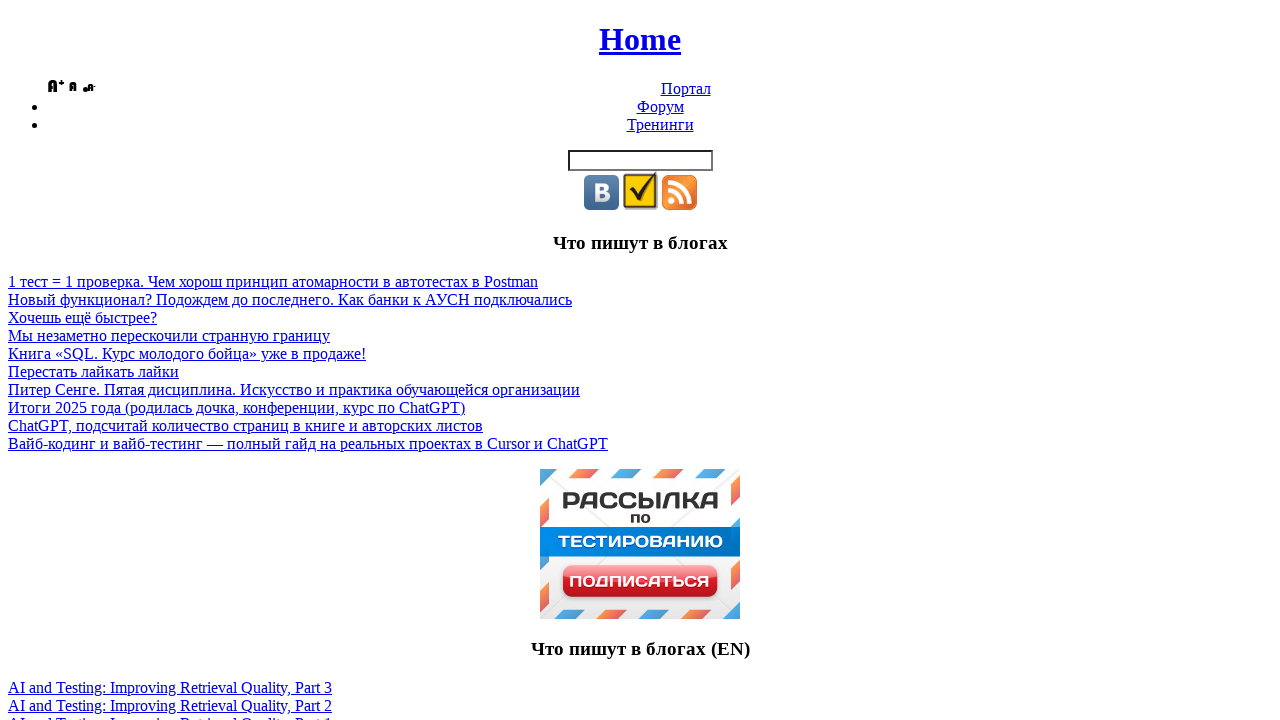

Clicked on the 'Библиотека' (Library) menu item at (660, 361) on xpath=//span[text()='Библиотека']
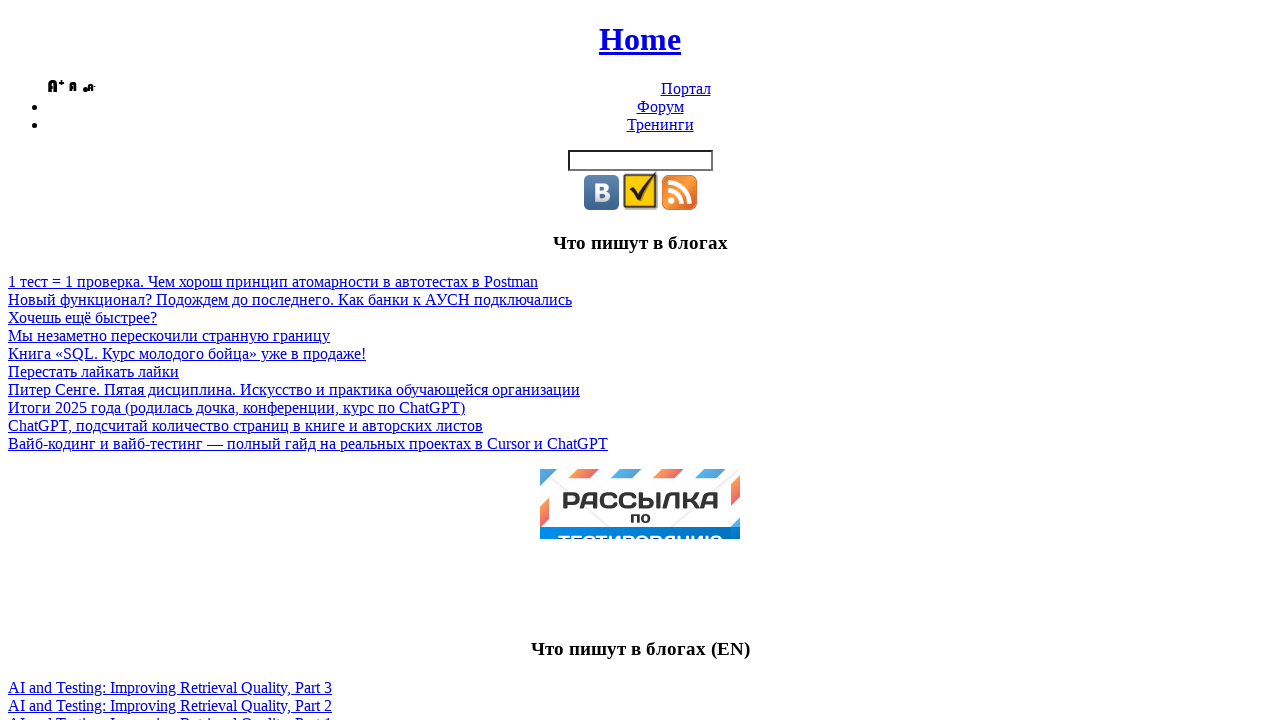

Verified page title changed to 'Библиотека'
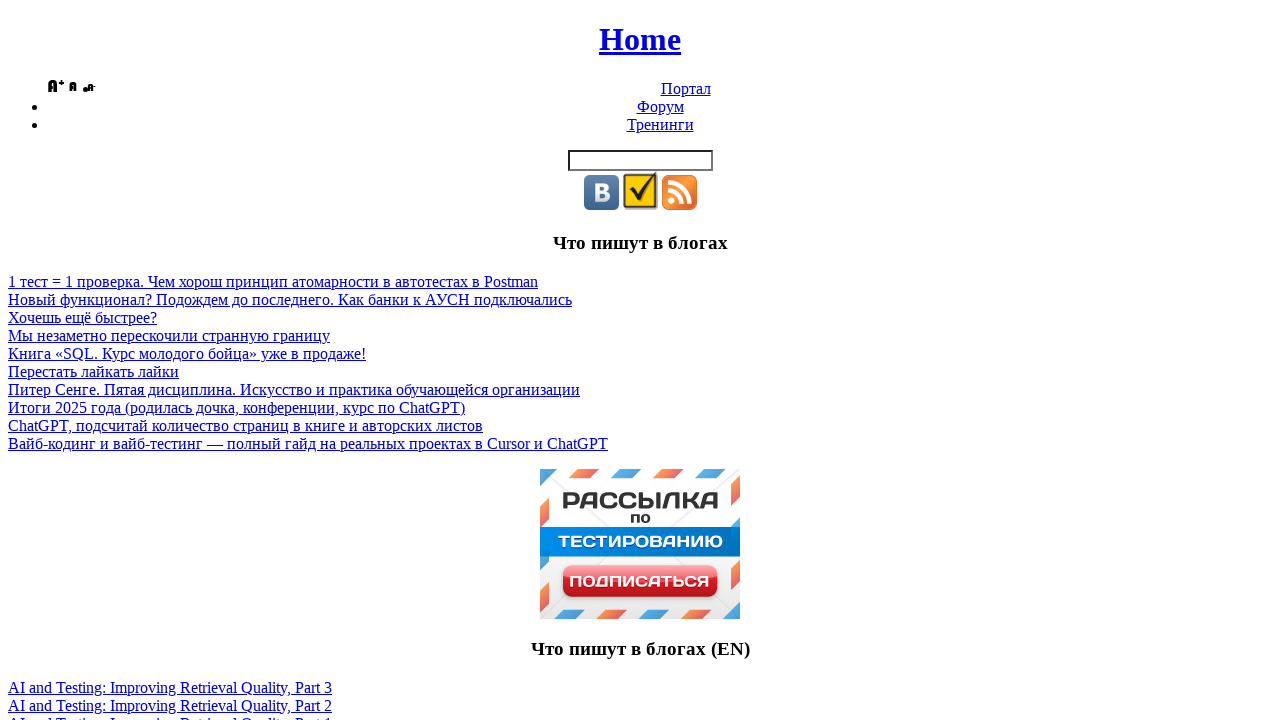

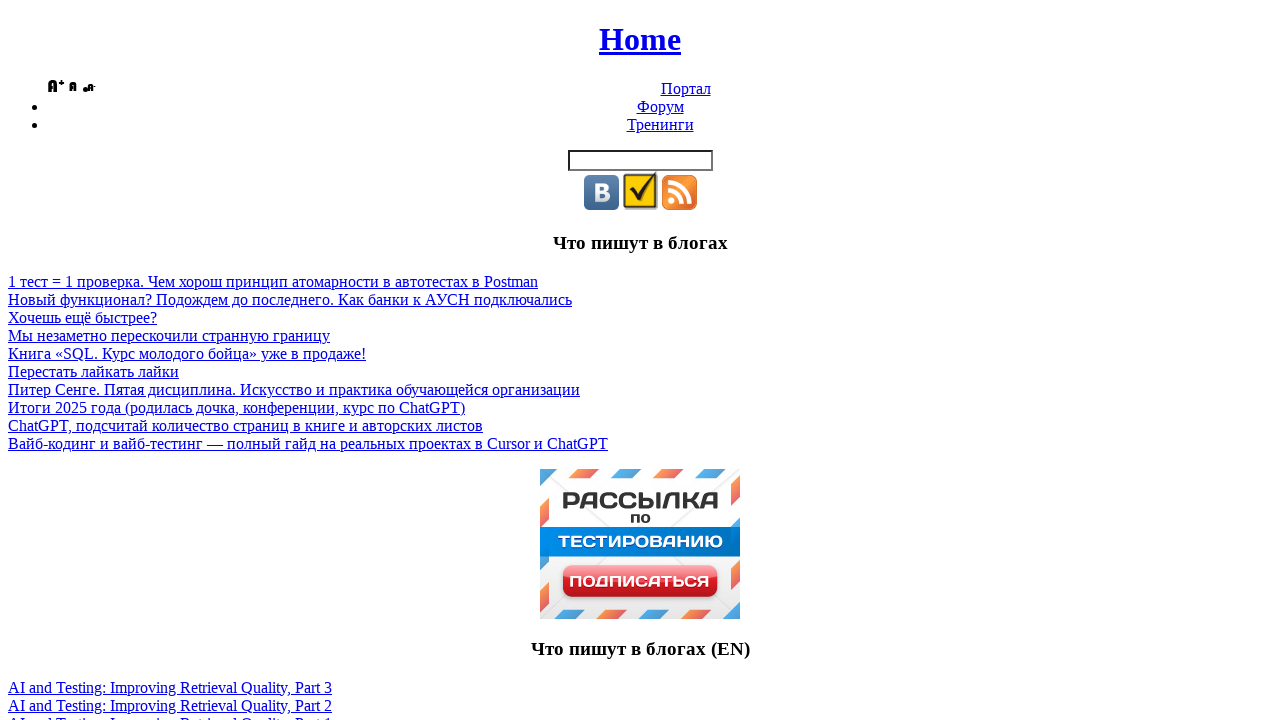